Tests drag and drop functionality on jQuery UI demo page by dragging an element to a drop target within an iframe, then navigating to the Draggable section

Starting URL: https://jqueryui.com/droppable/

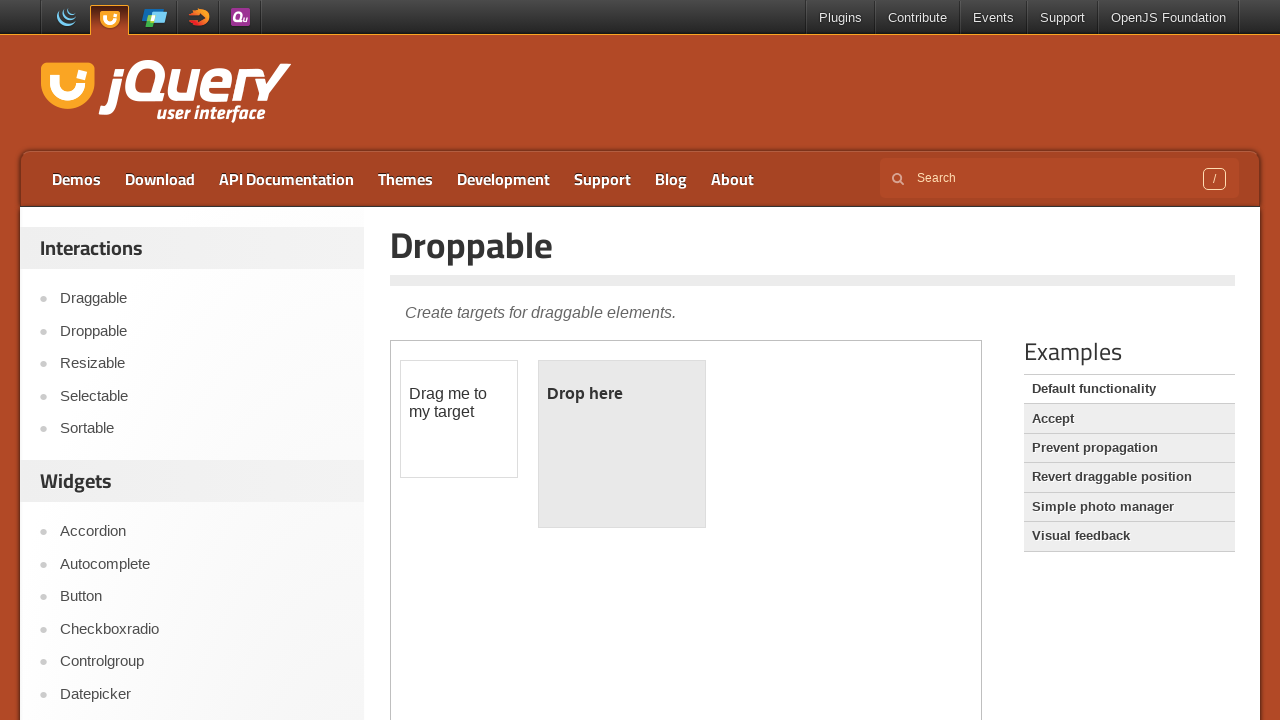

Located the demo iframe
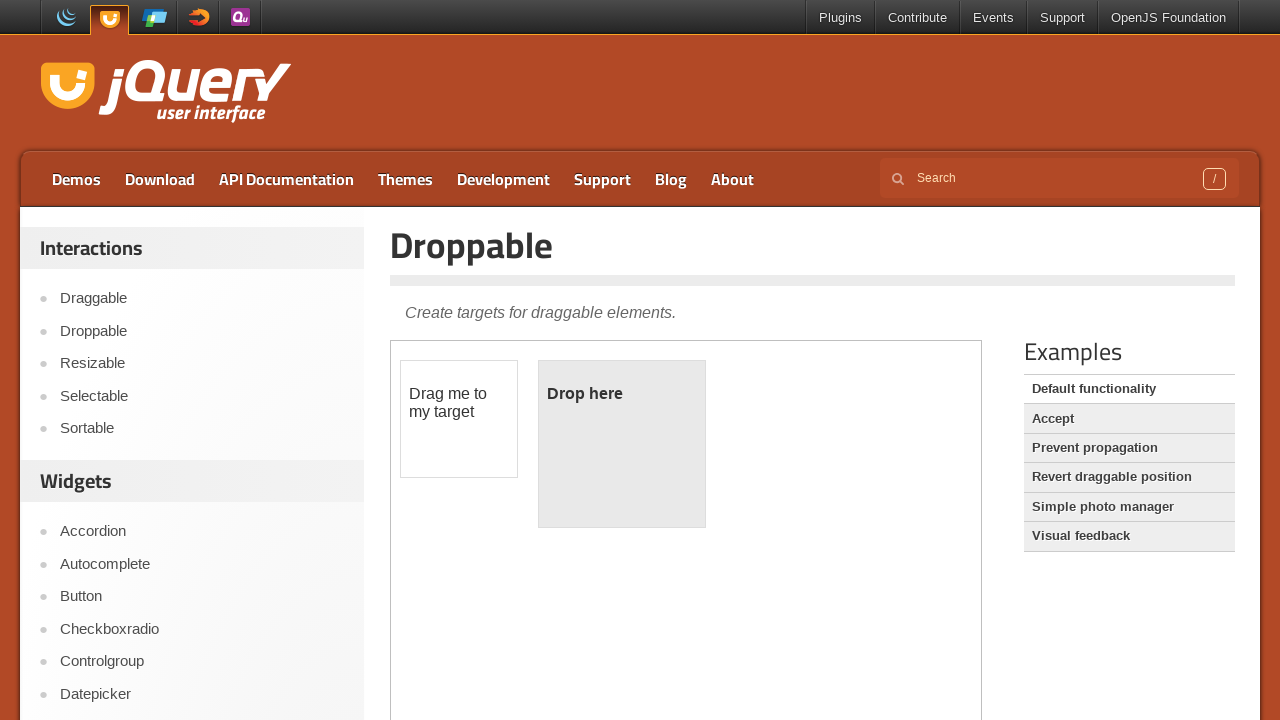

Located the draggable element within the iframe
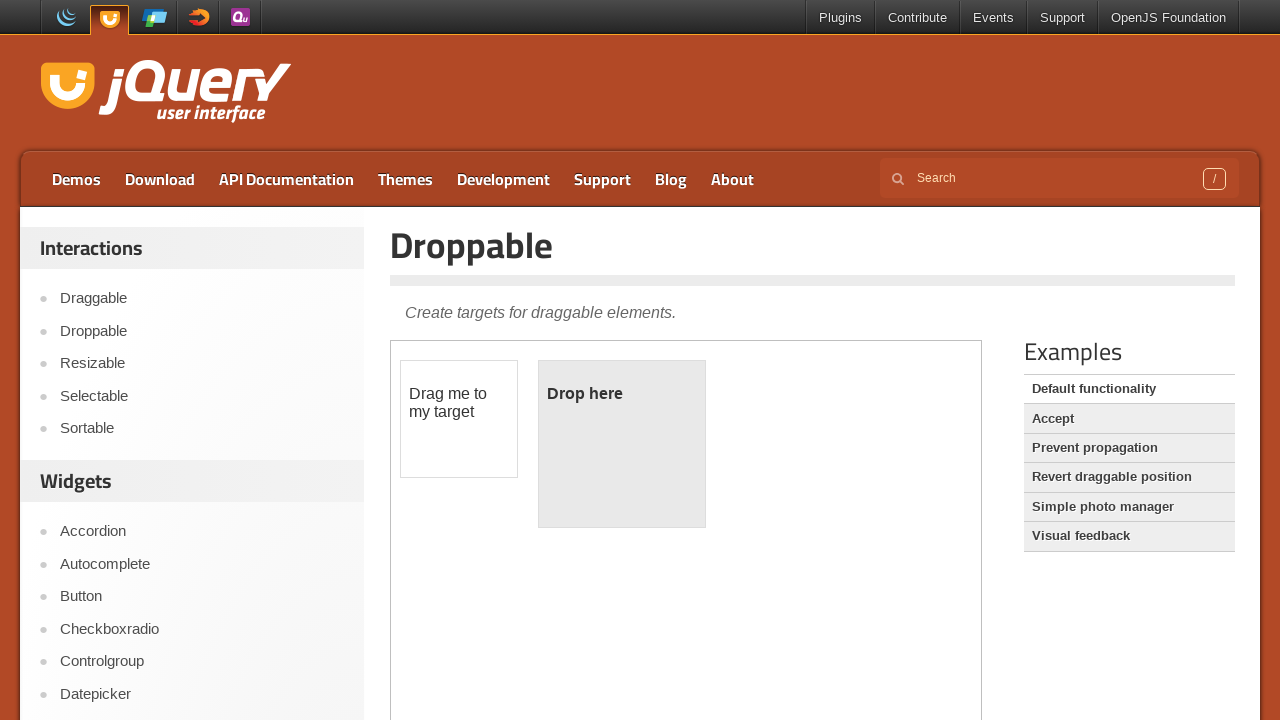

Located the droppable target element within the iframe
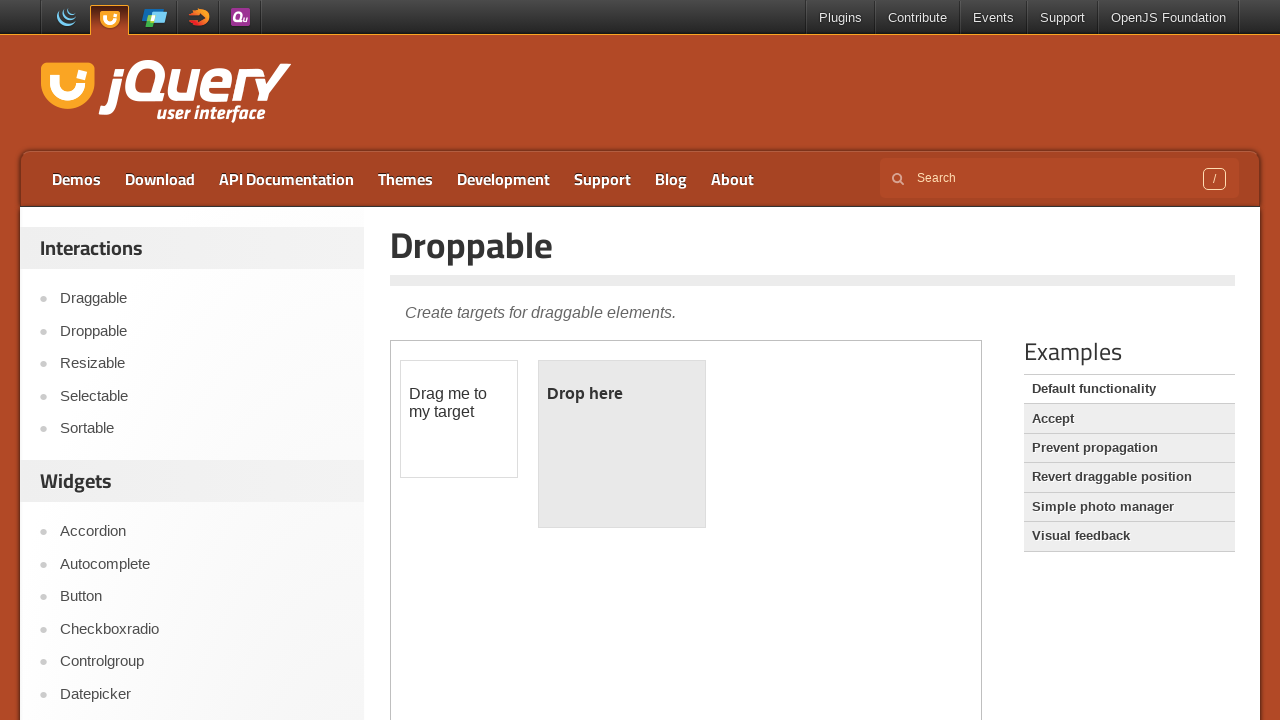

Dragged the element to the drop target at (622, 444)
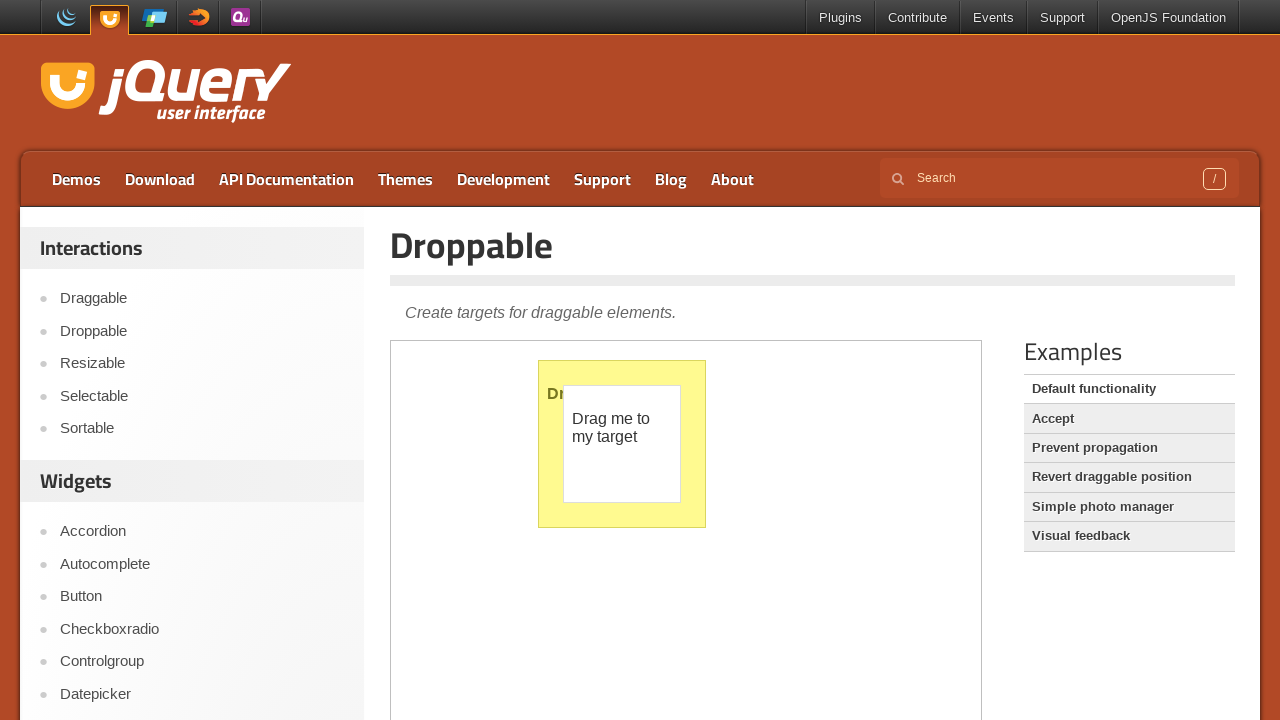

Clicked on the Draggable link to navigate to Draggable section at (1129, 477) on a:text('Draggable')
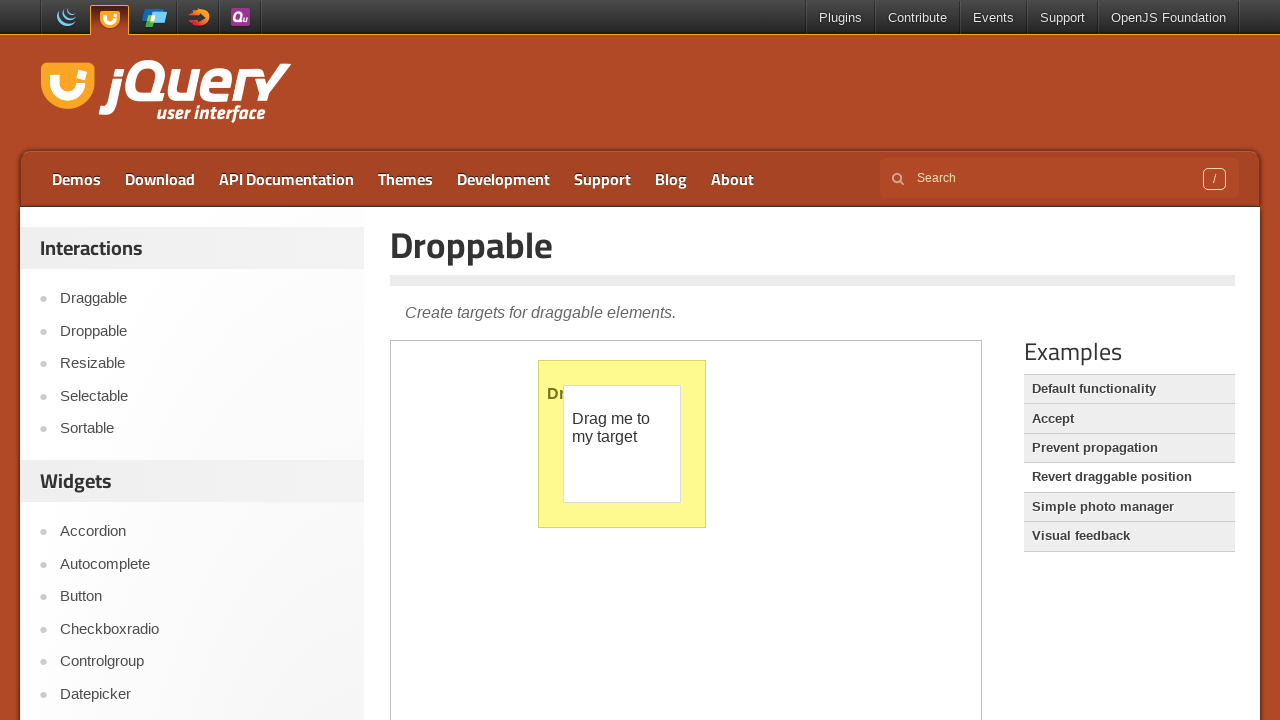

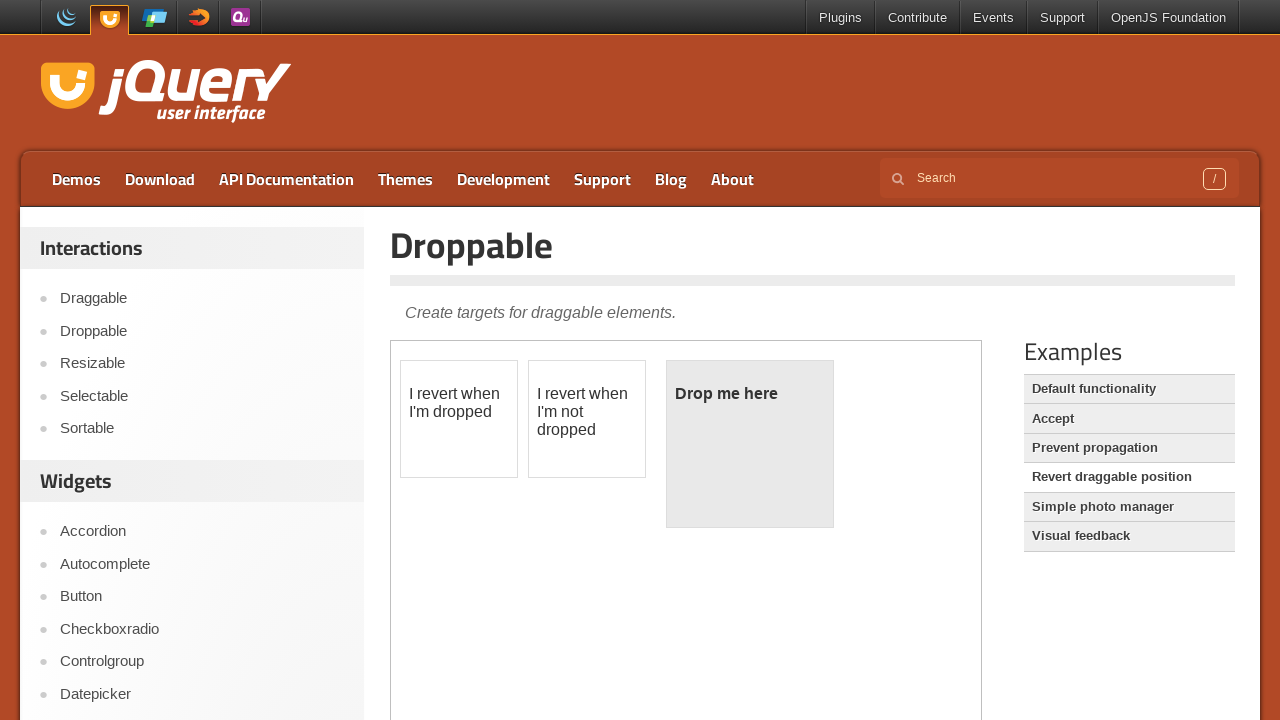